Tests jQuery context menu functionality by right-clicking on a target element, navigating through the context menu options using keyboard arrows, selecting the last option, and handling the resulting alert dialog.

Starting URL: https://swisnl.github.io/jQuery-contextMenu/demo.html

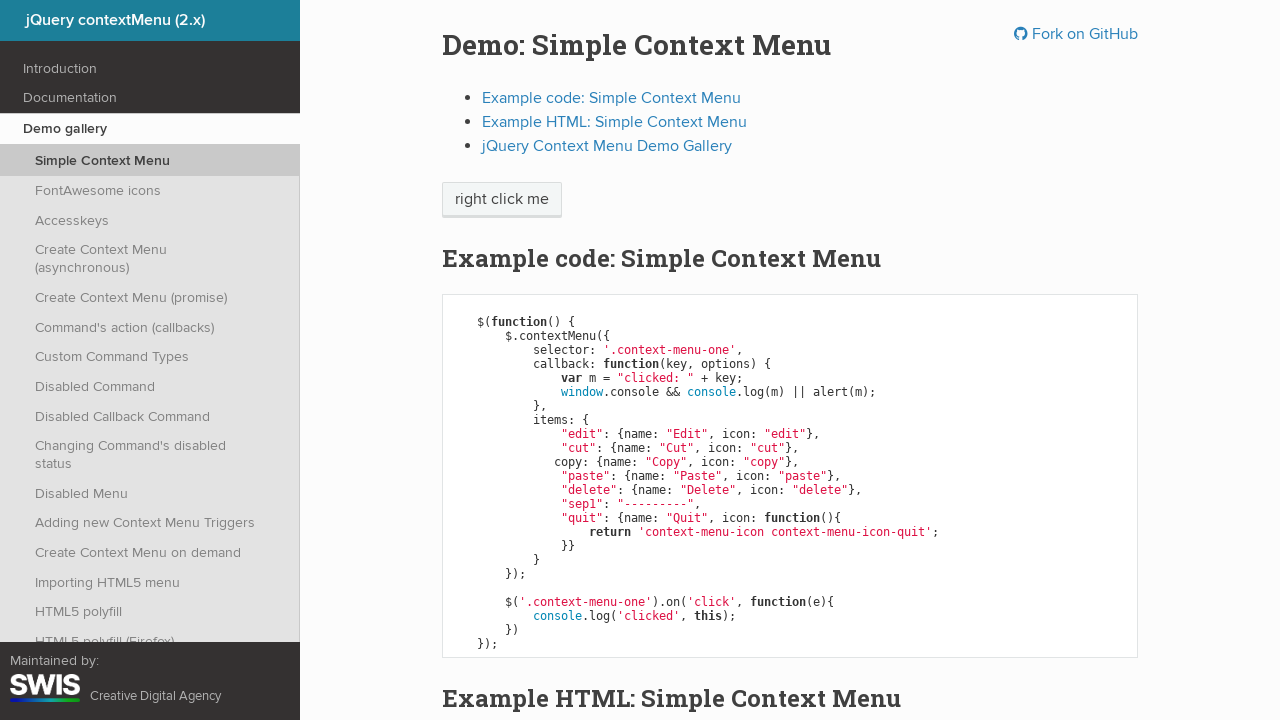

Context menu trigger element became visible
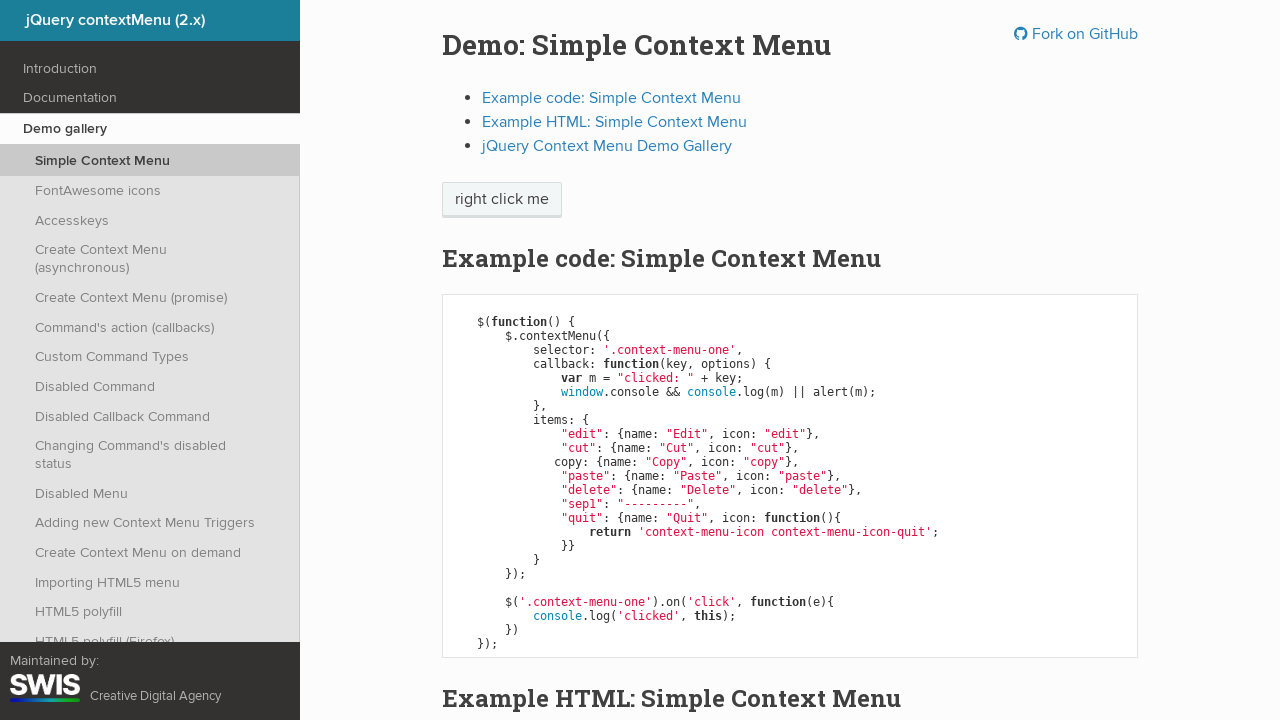

Right-clicked on context menu trigger element at (502, 200) on span.context-menu-one
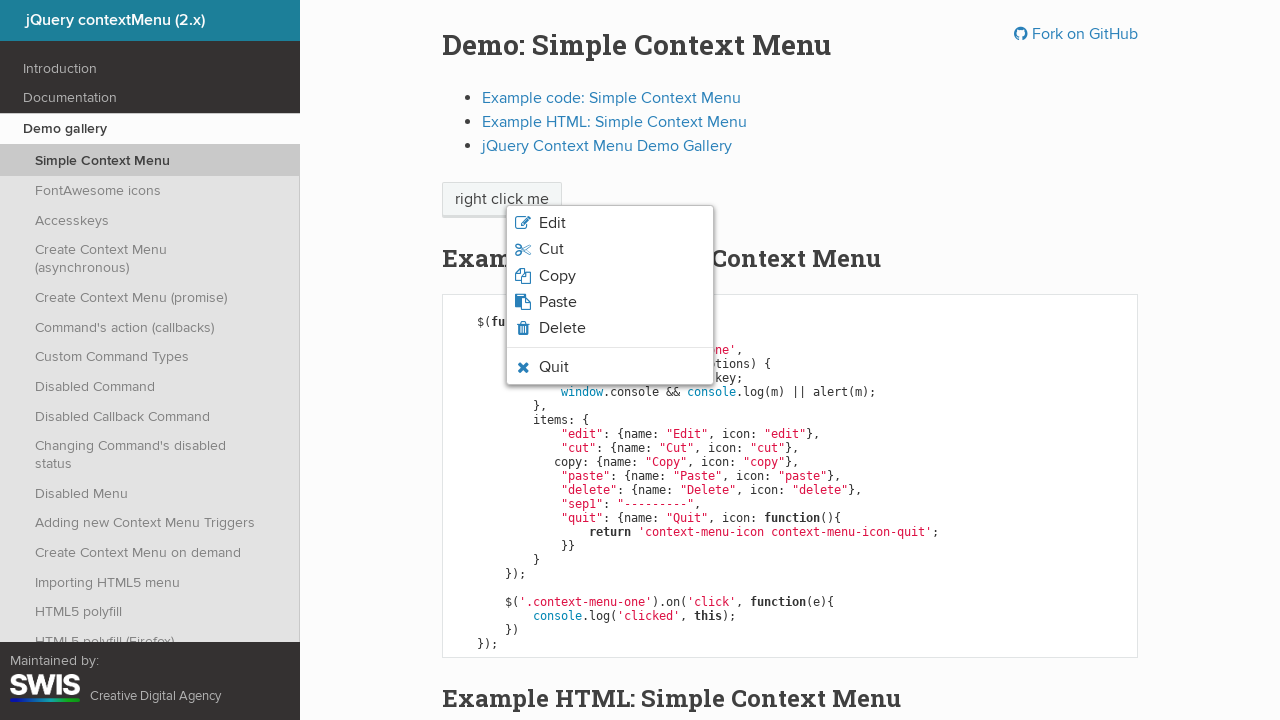

Context menu appeared on screen
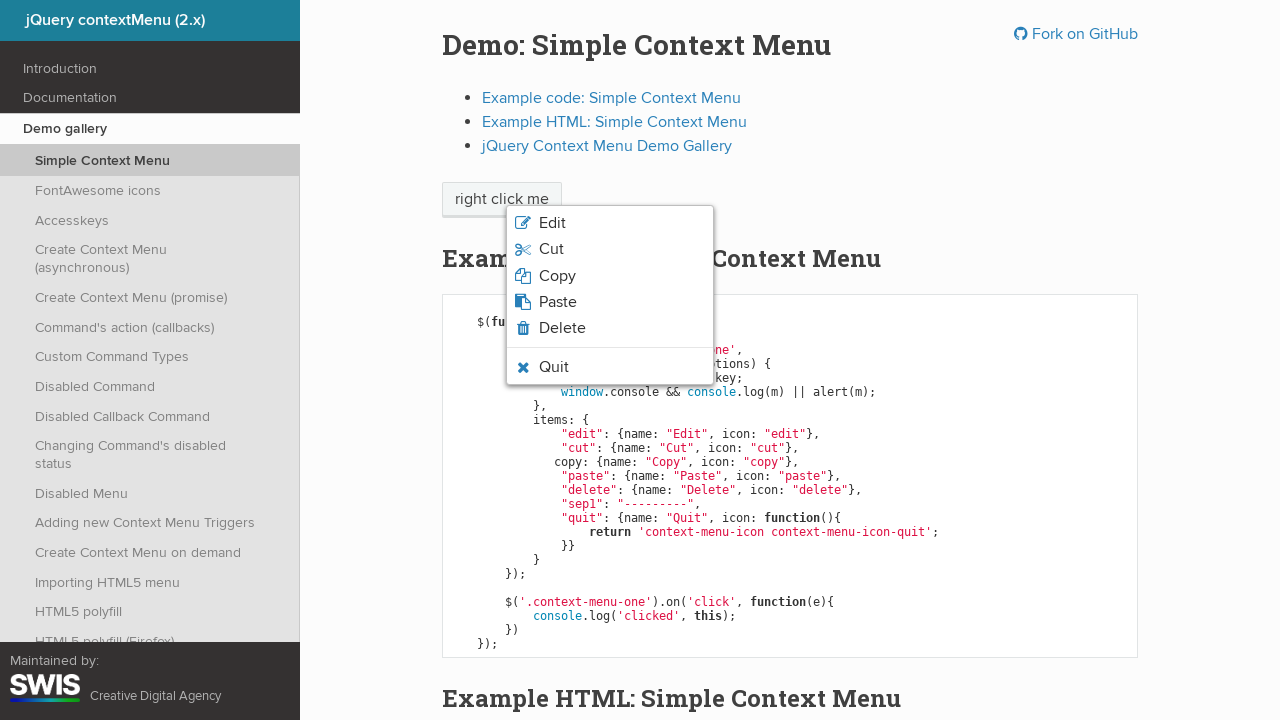

Pressed ArrowDown to navigate menu (1/6)
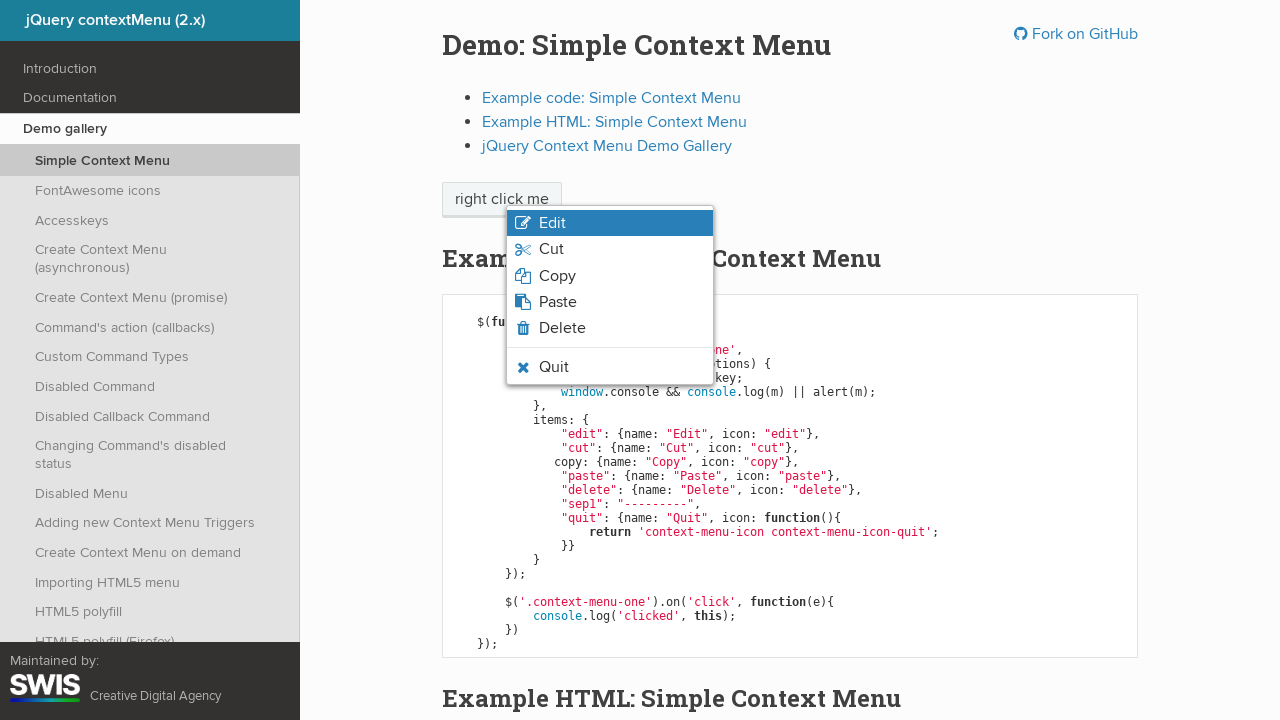

Pressed ArrowDown to navigate menu (2/6)
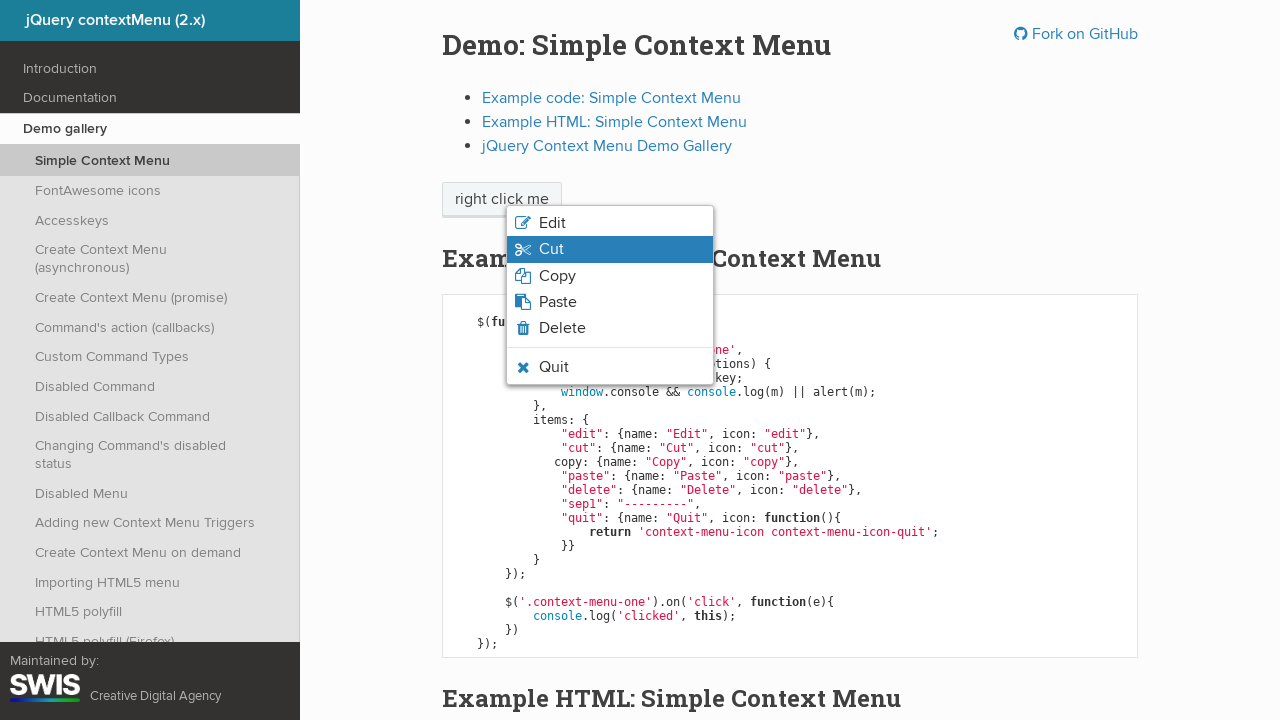

Pressed ArrowDown to navigate menu (3/6)
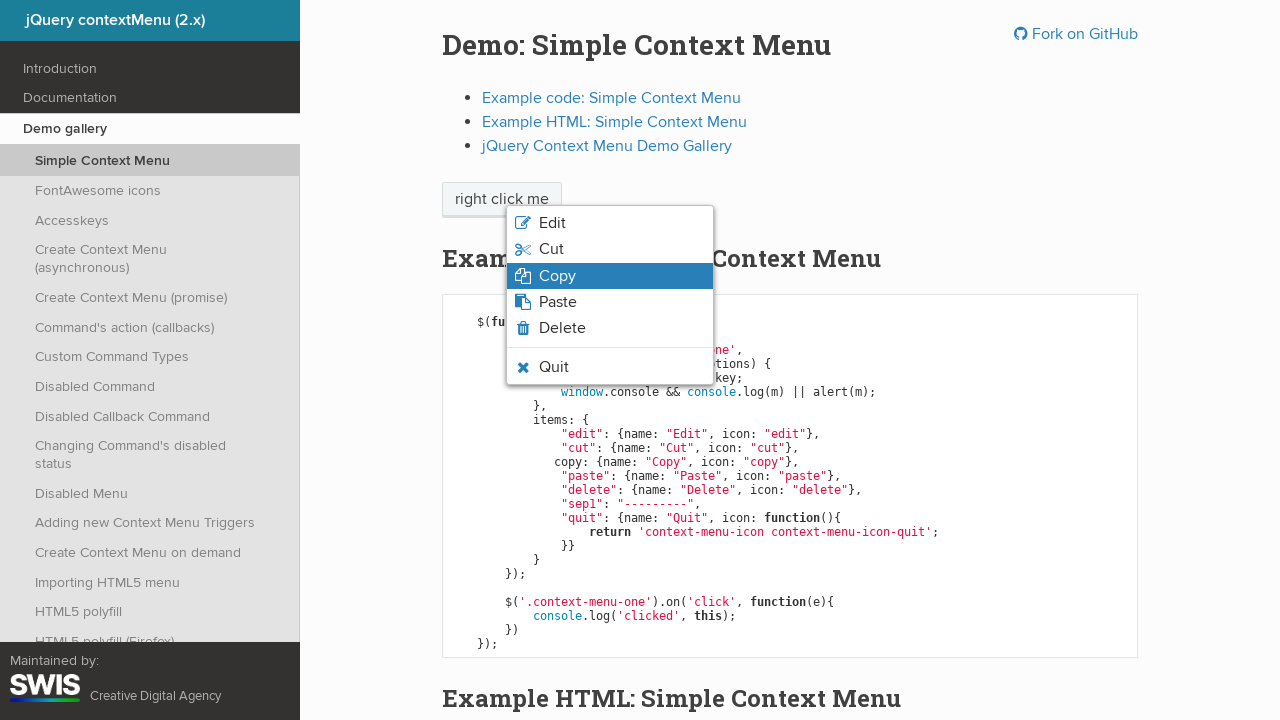

Pressed ArrowDown to navigate menu (4/6)
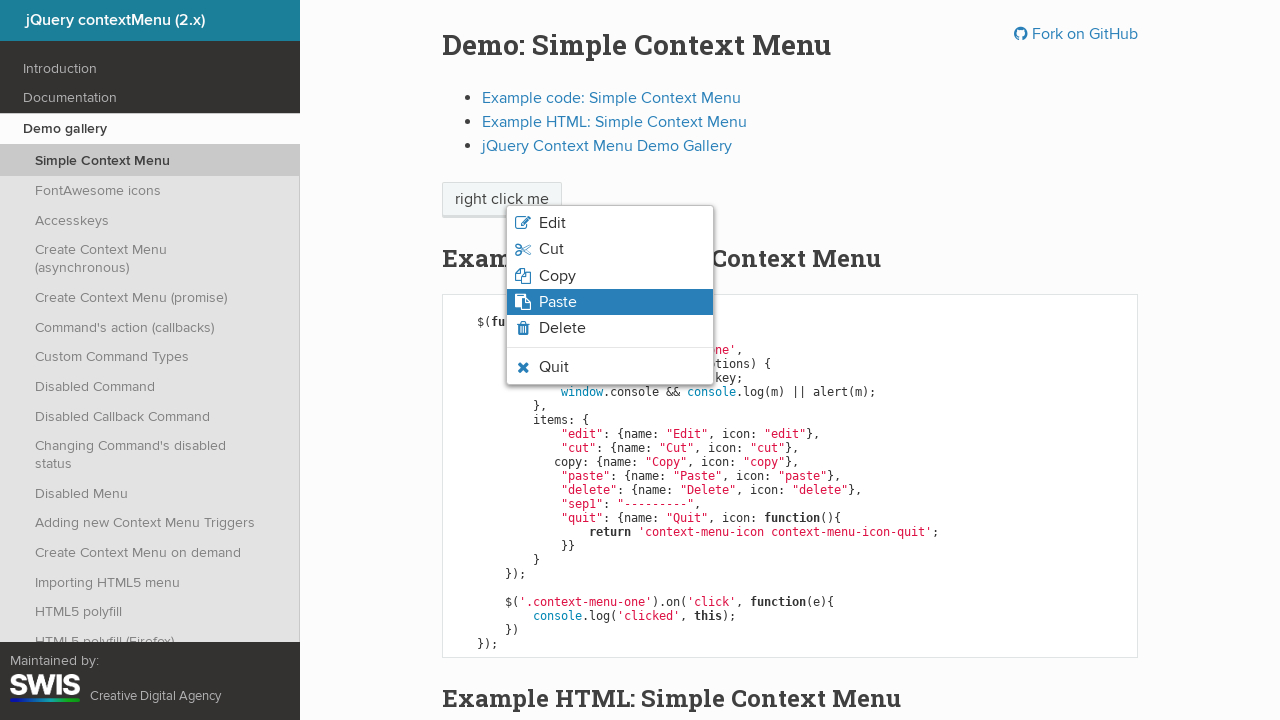

Pressed ArrowDown to navigate menu (5/6)
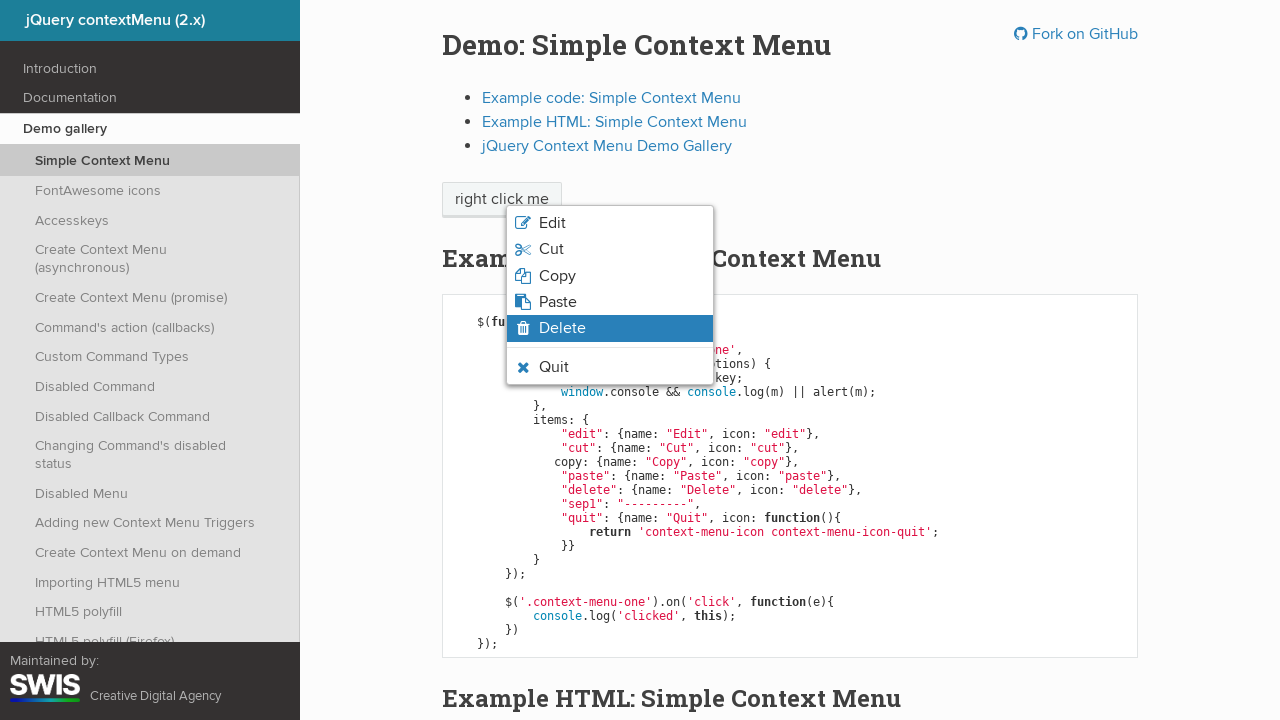

Pressed ArrowDown to navigate menu (6/6), reached last option
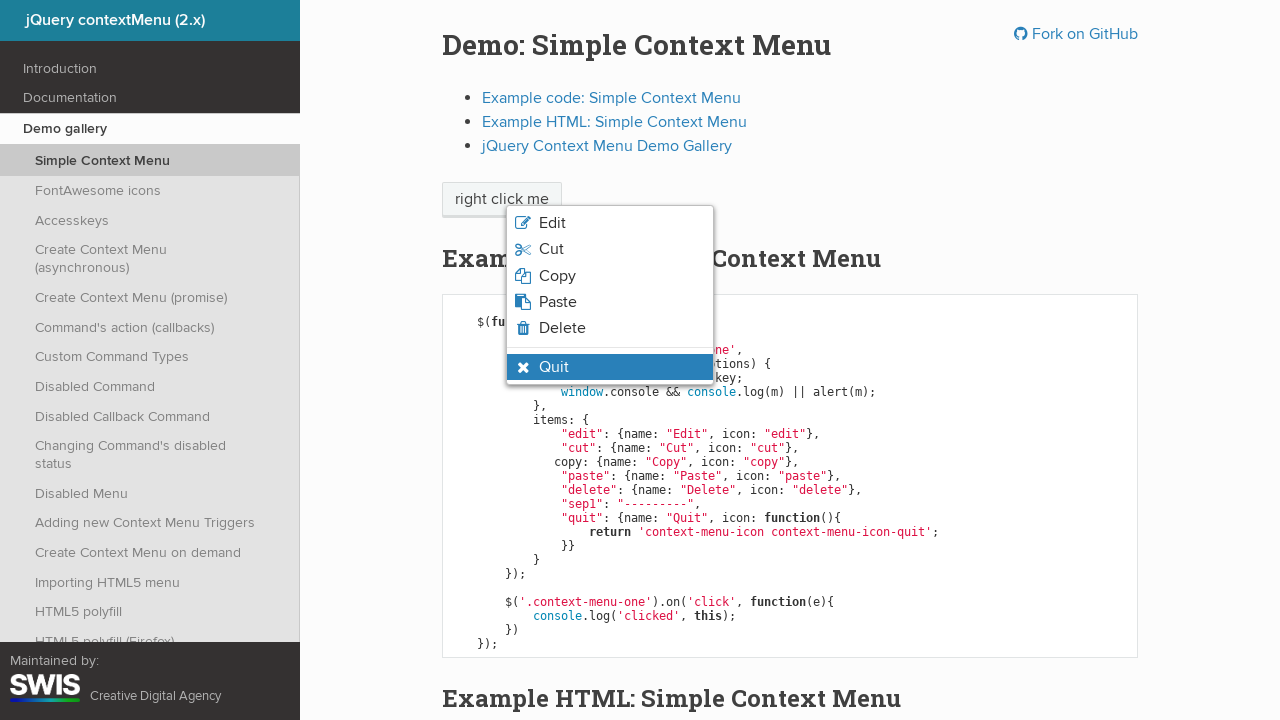

Pressed Enter to select the last context menu option
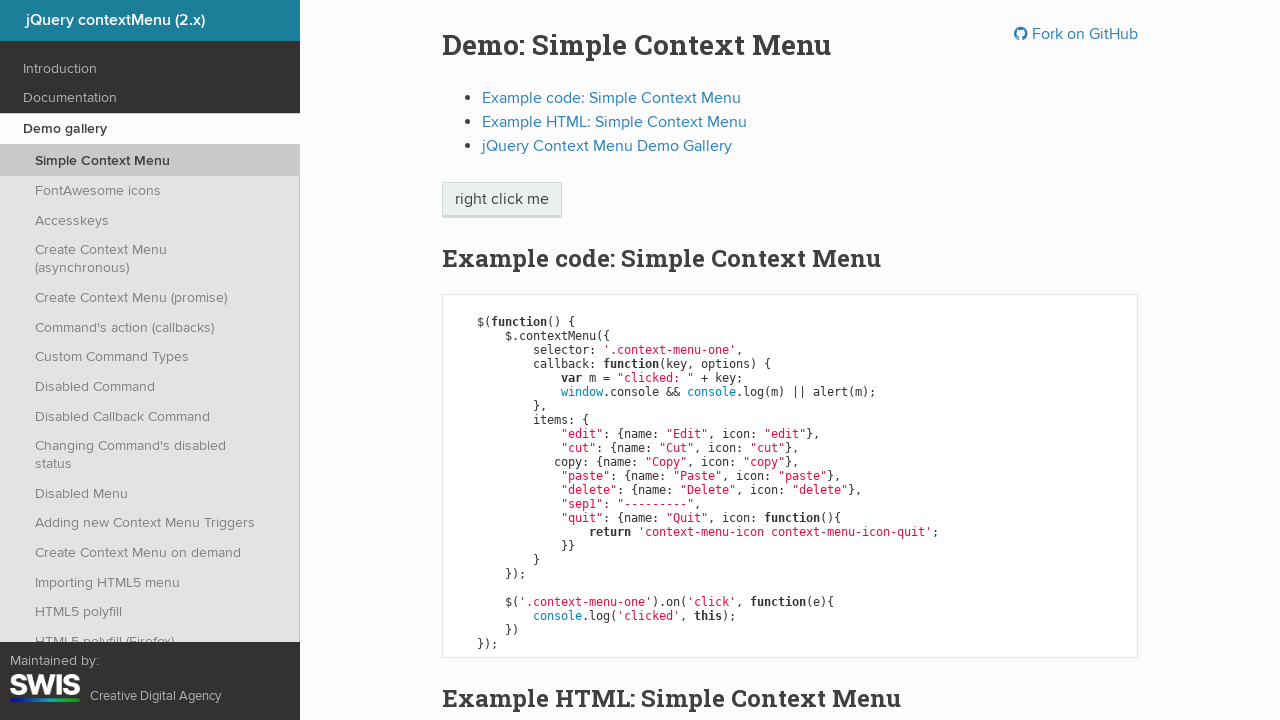

Set up dialog handler to accept alert
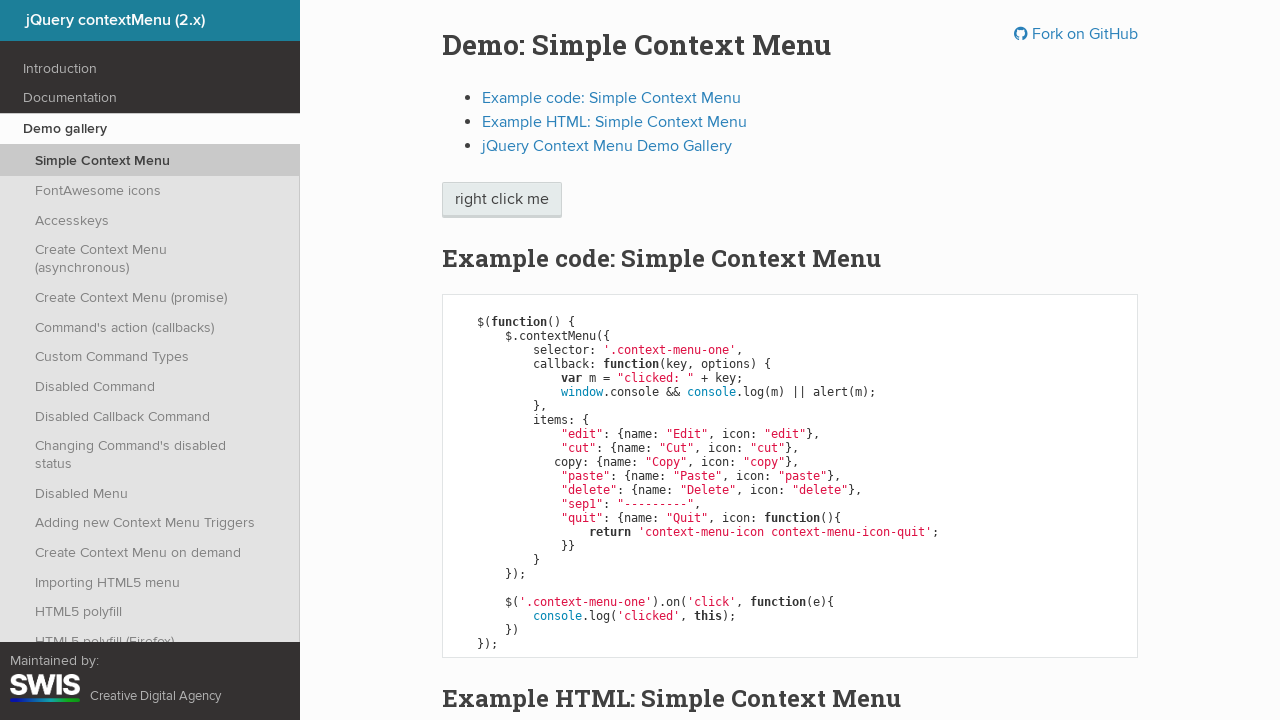

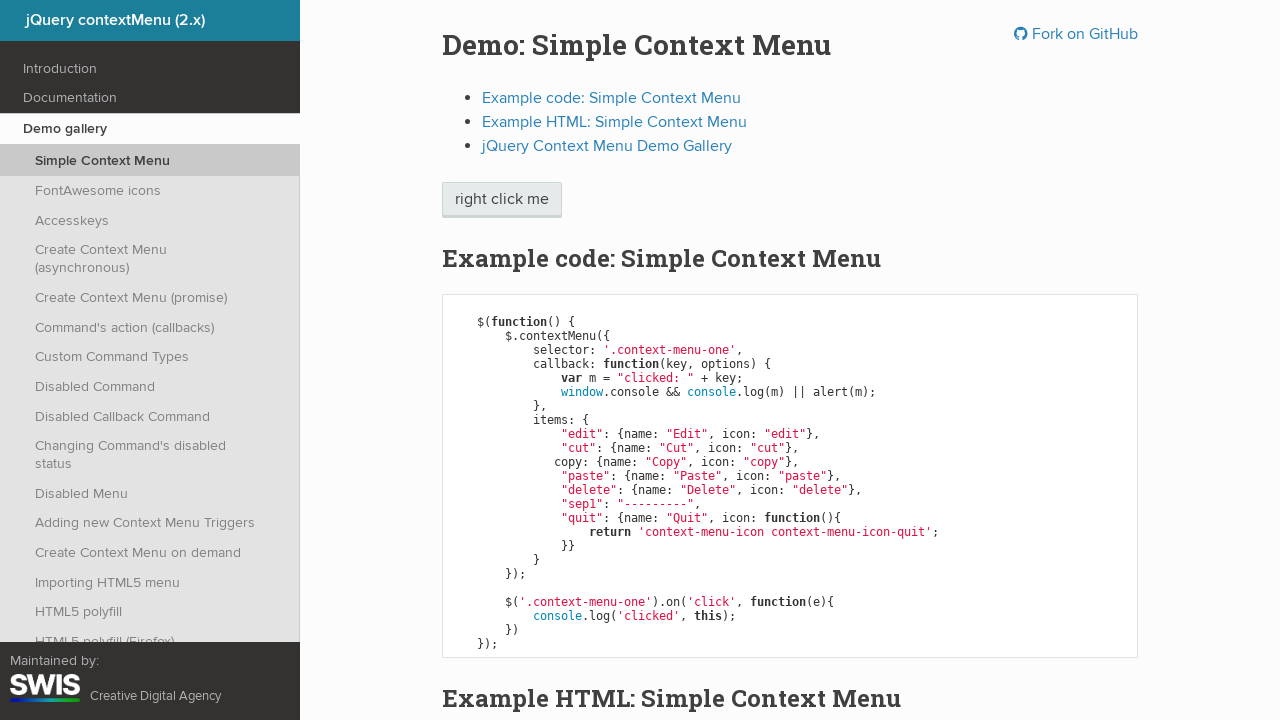